Tests clicking on a link that opens a popup window on a test blog page

Starting URL: http://omayo.blogspot.com/

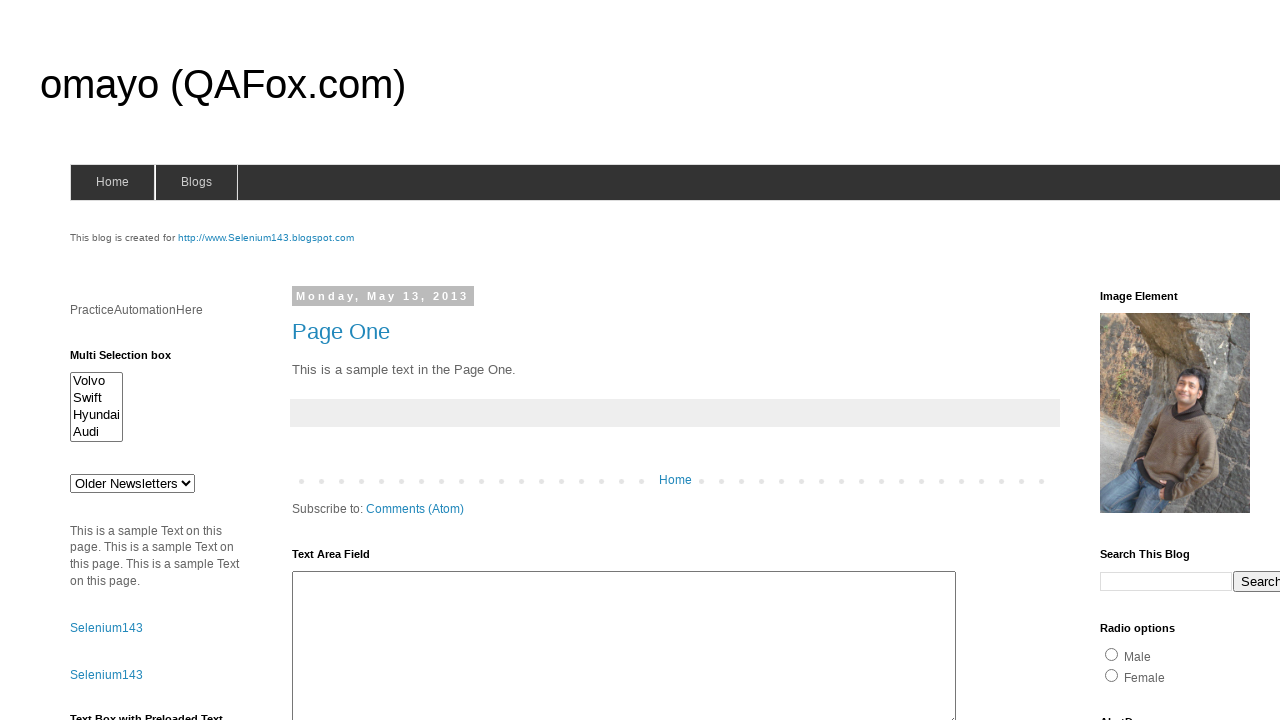

Navigated to omayo.blogspot.com test page
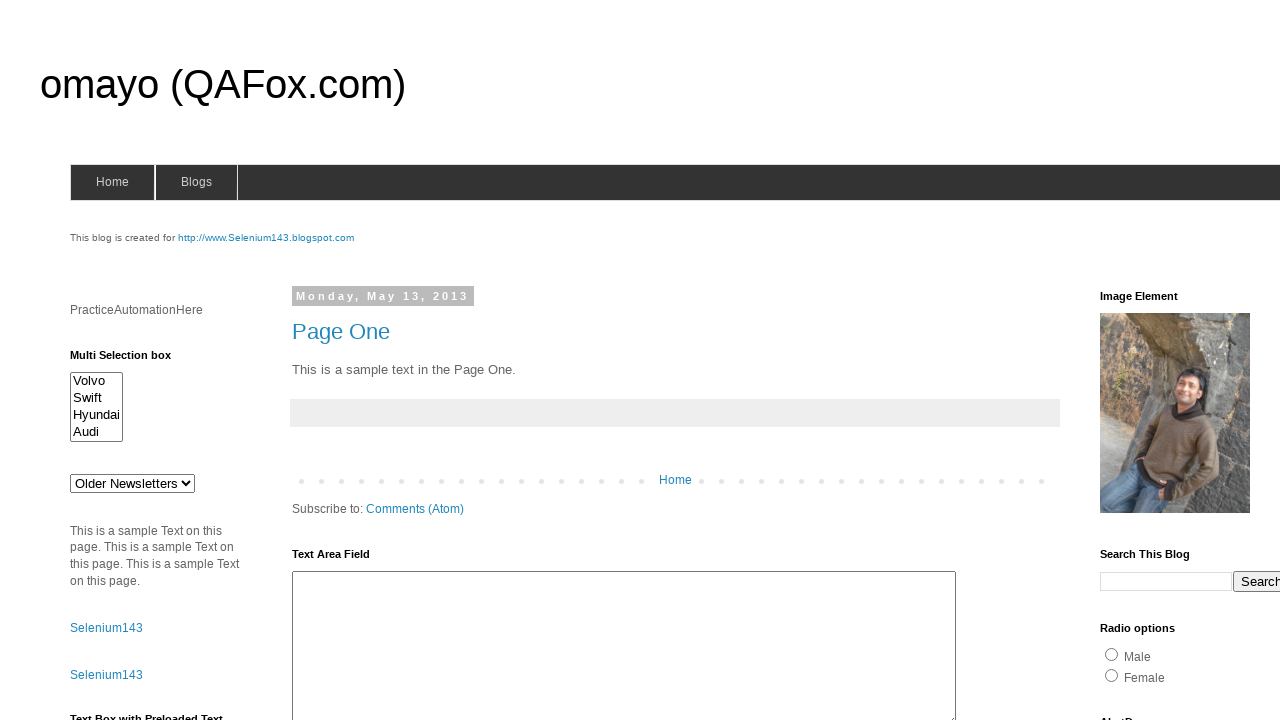

Clicked on 'Open a popup window' link at (132, 360) on text=Open a popup window
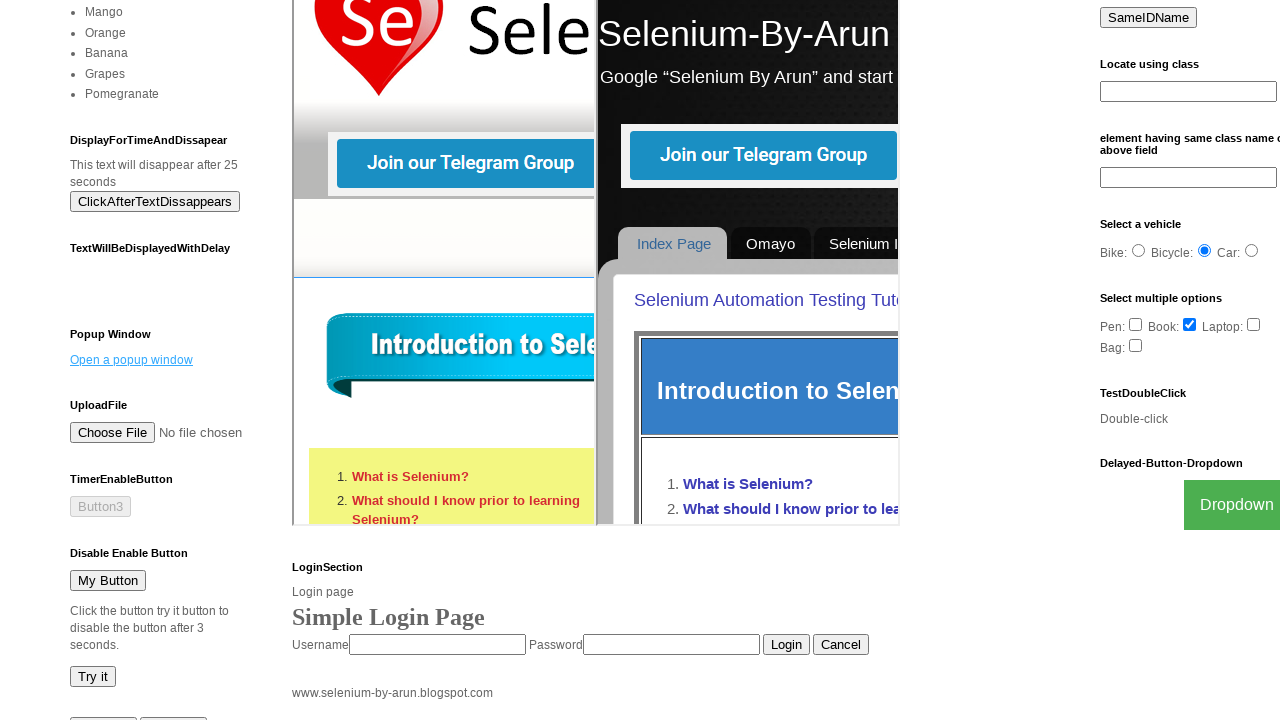

Waited for popup window to appear
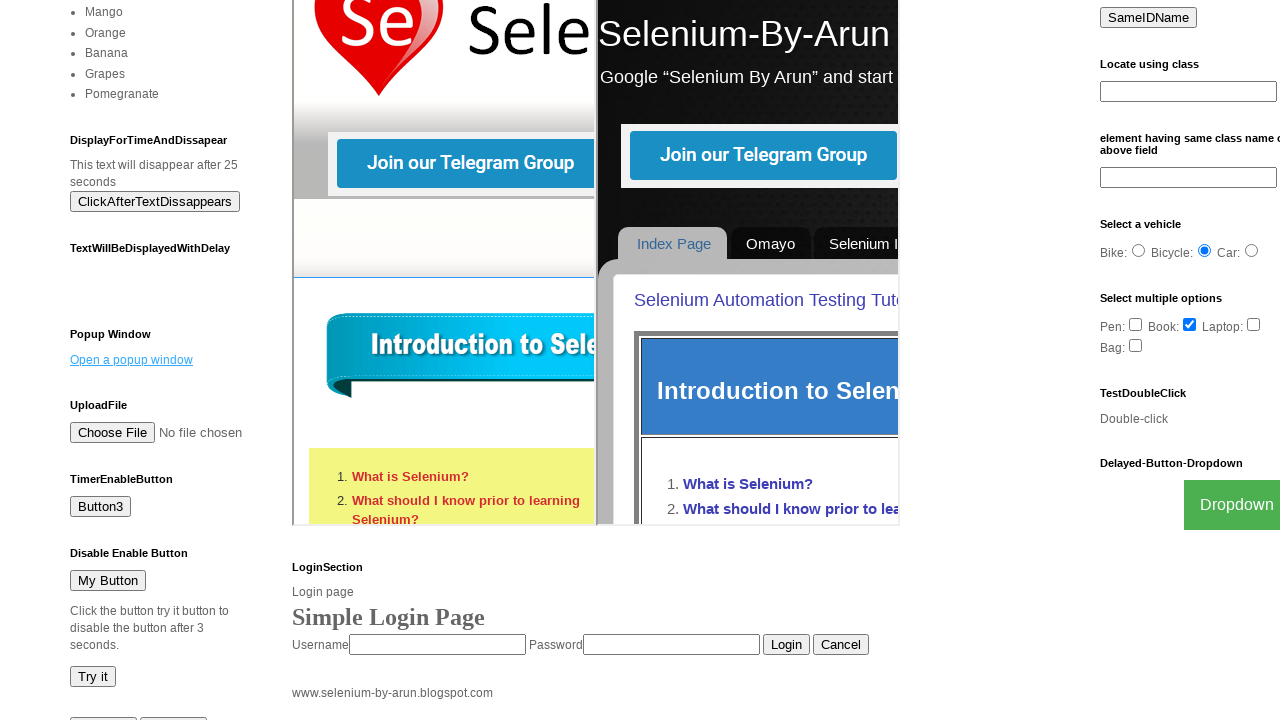

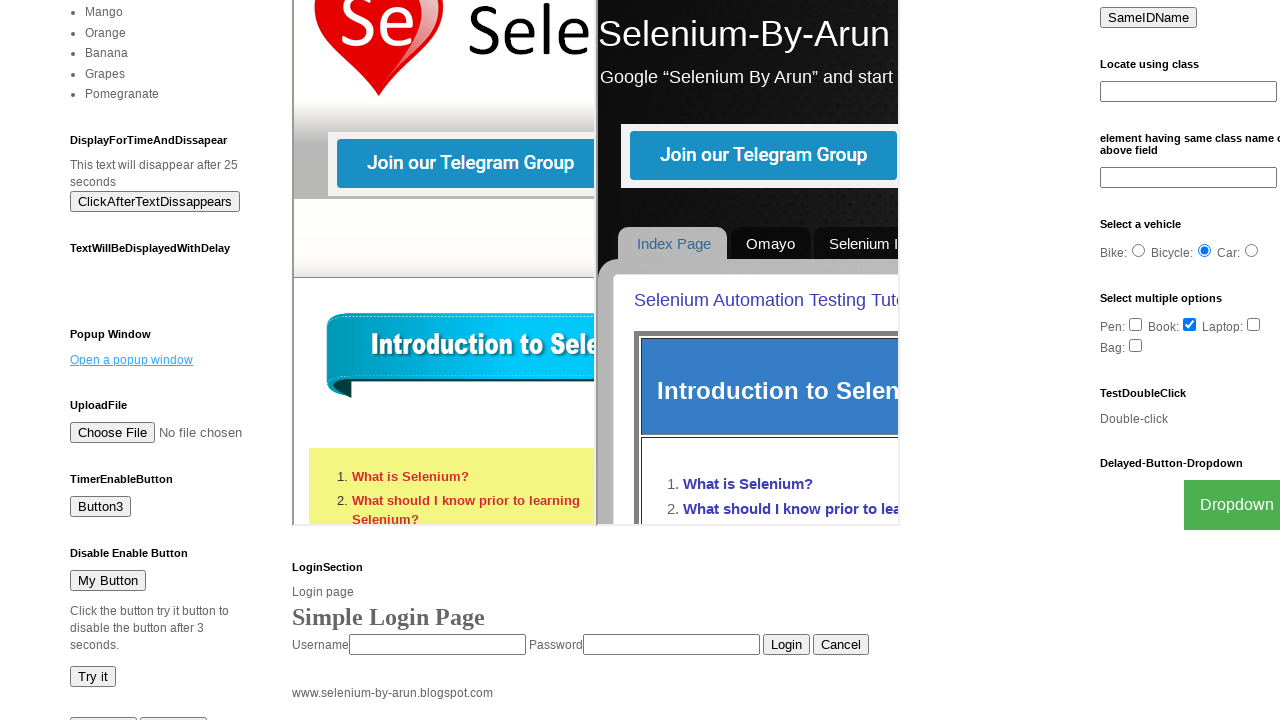